Tests handling of multiple browser windows/popups by navigating to a popup test page and switching between all open window handles to verify each window can be accessed.

Starting URL: https://www.dummysoftware.com/popupdummy_testpage.html

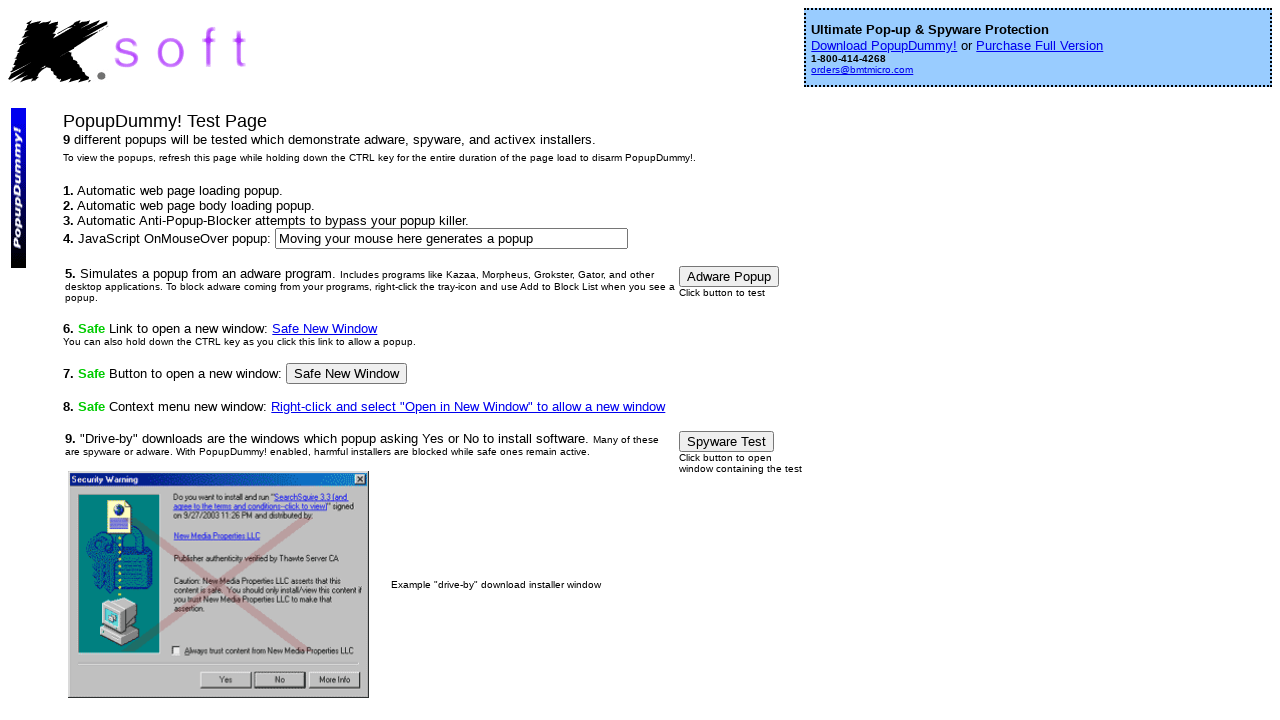

Waited for page to reach domcontentloaded state
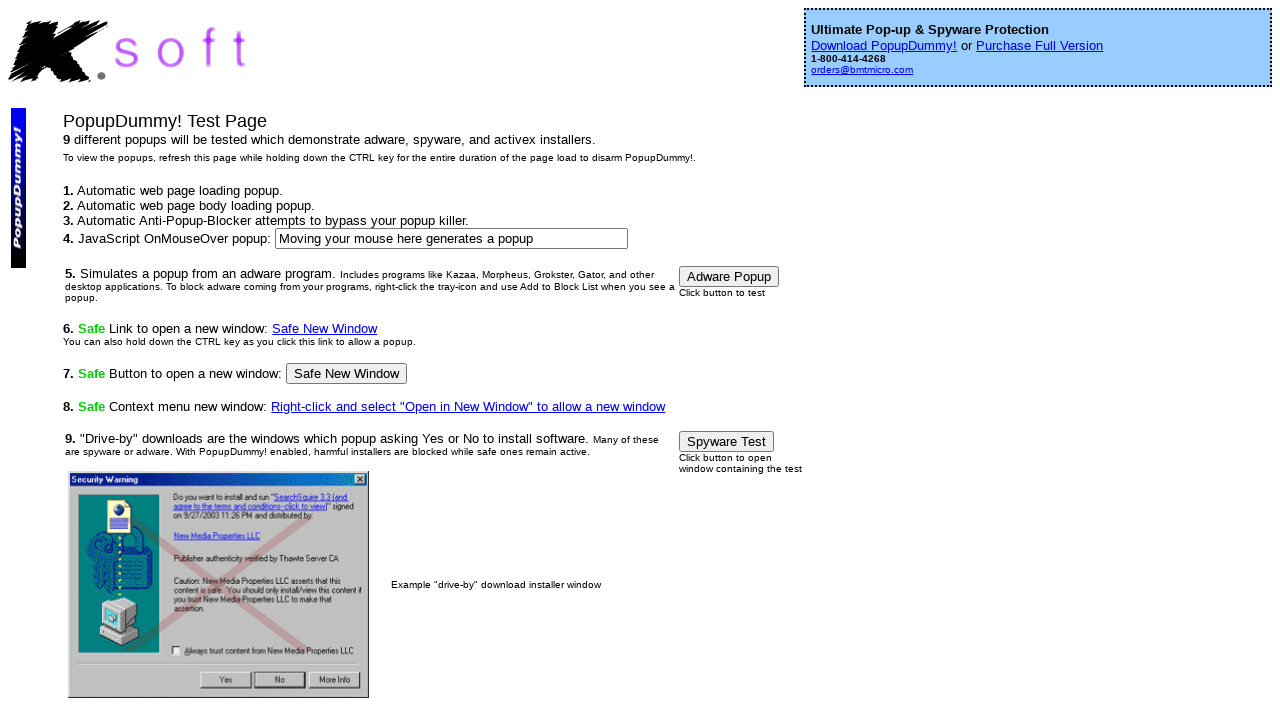

Retrieved all open pages/windows from context
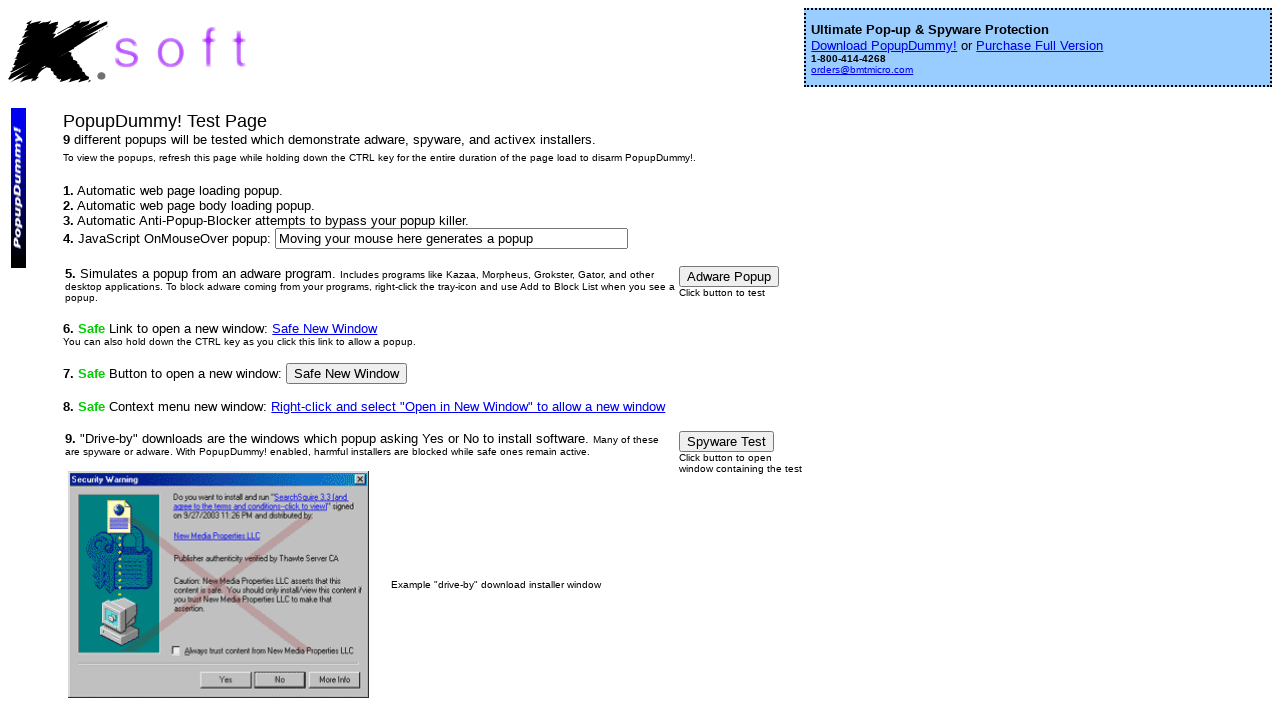

Brought a window to the front
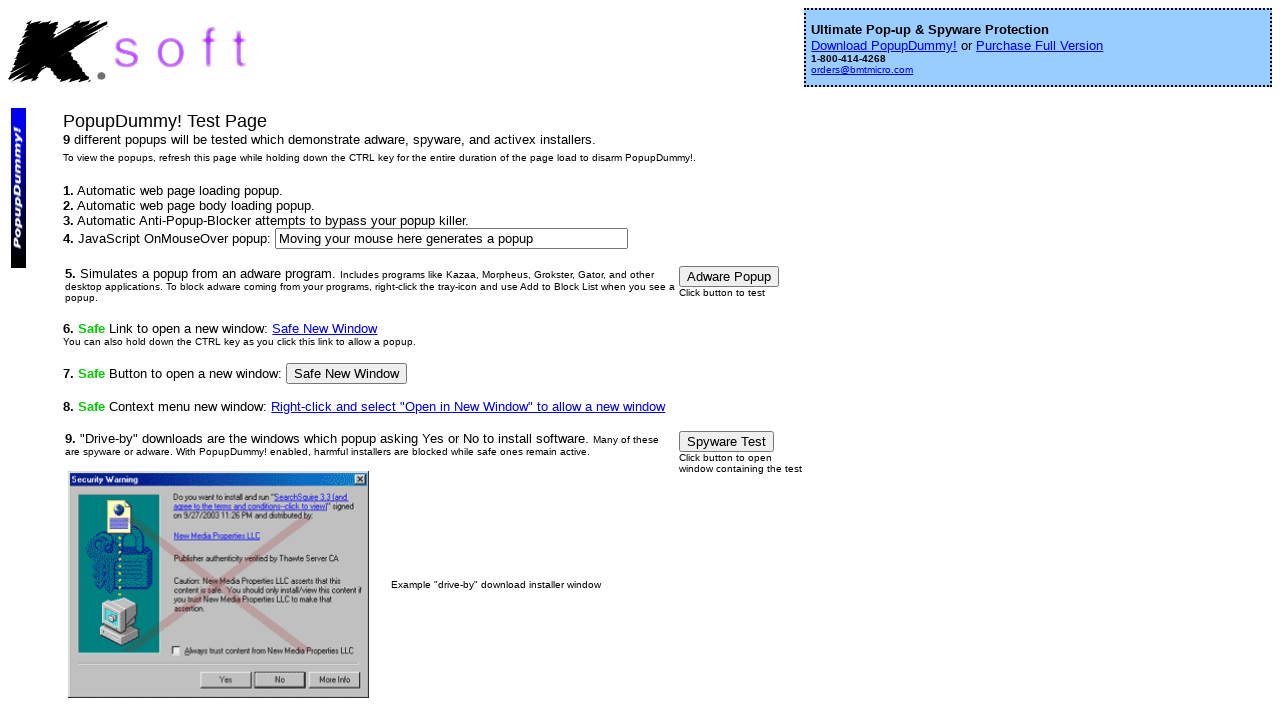

Retrieved title from window: 'PopupDummy! Popup Test Page'
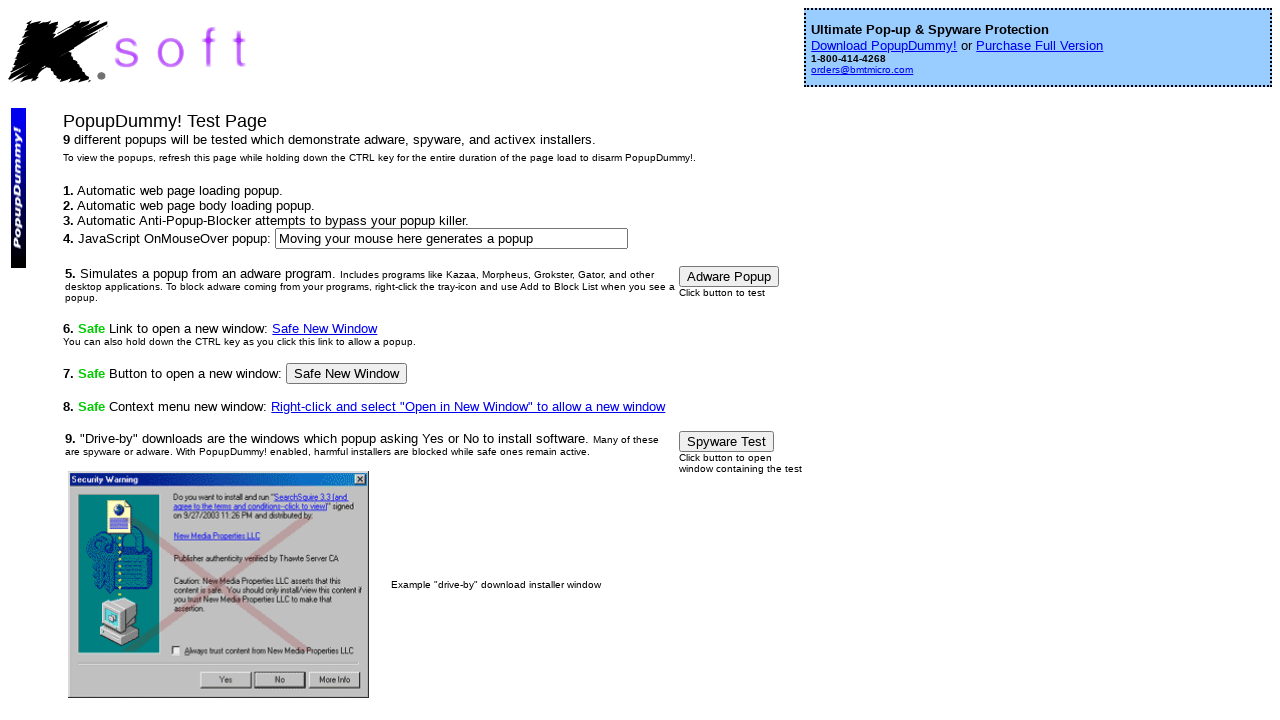

Brought a window to the front
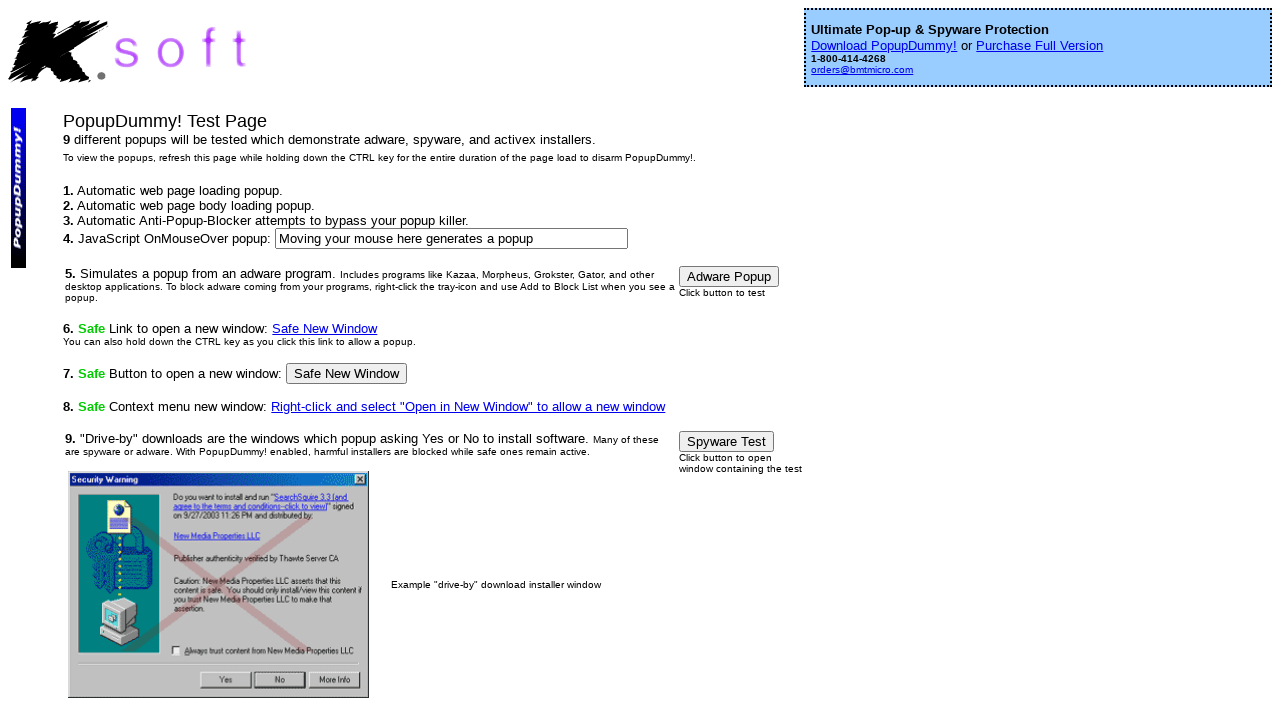

Retrieved title from window: 'Screen 1'
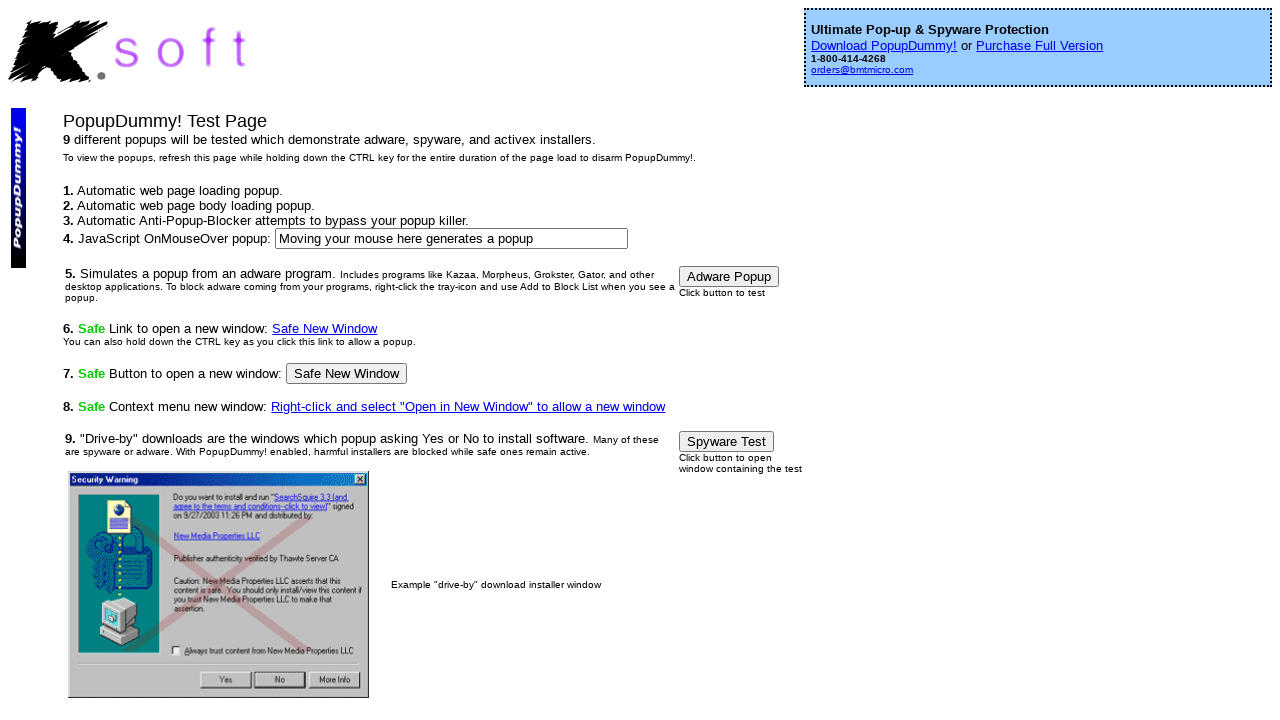

Brought a window to the front
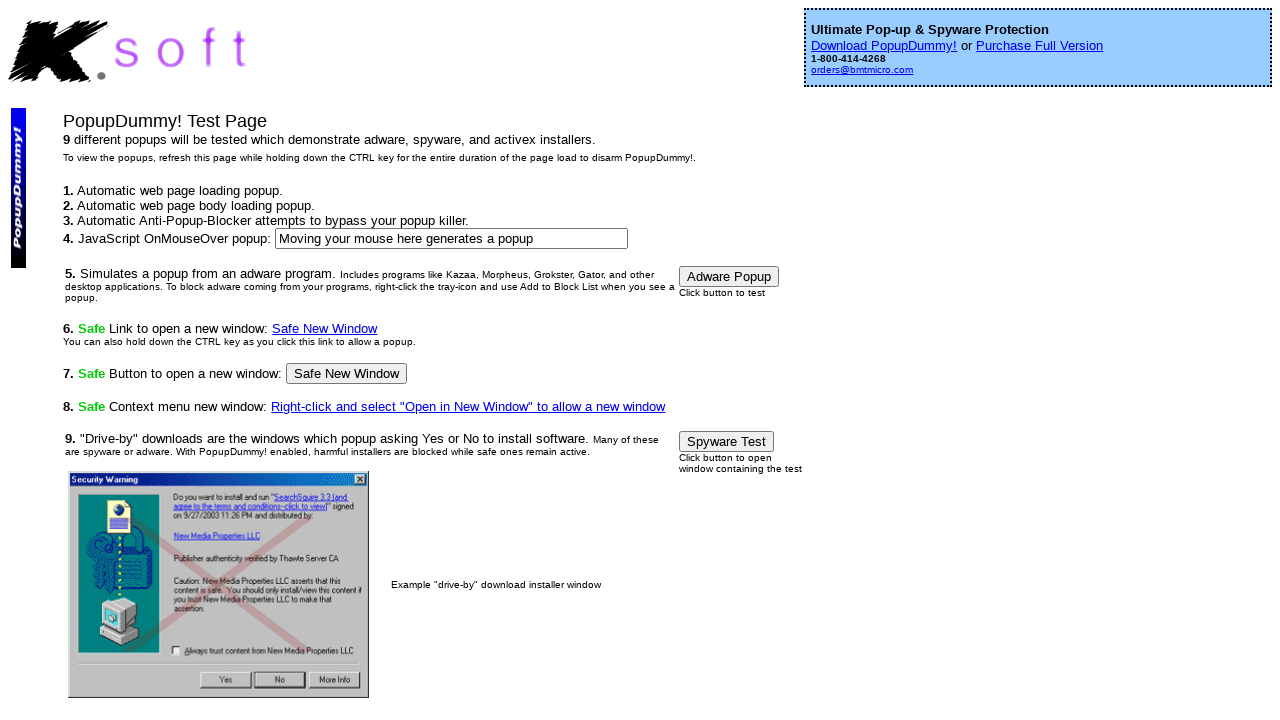

Retrieved title from window: 'Screen 3'
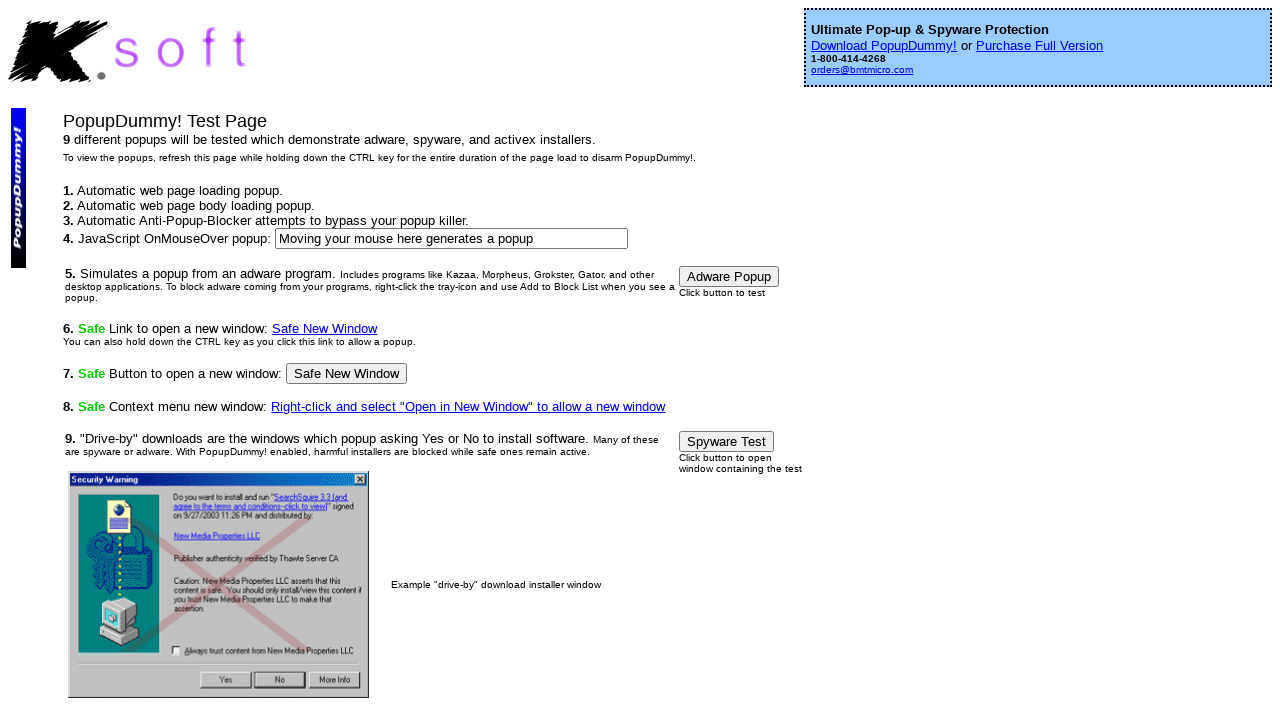

Brought a window to the front
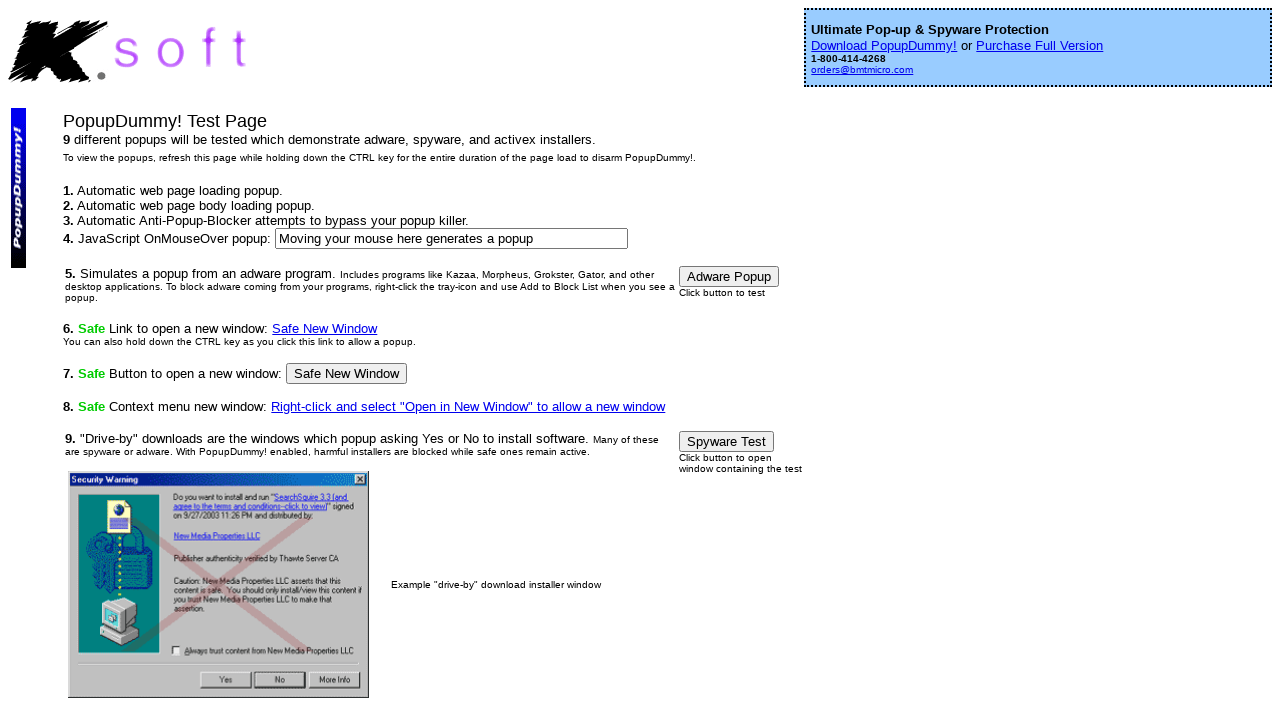

Retrieved title from window: 'Screen 2'
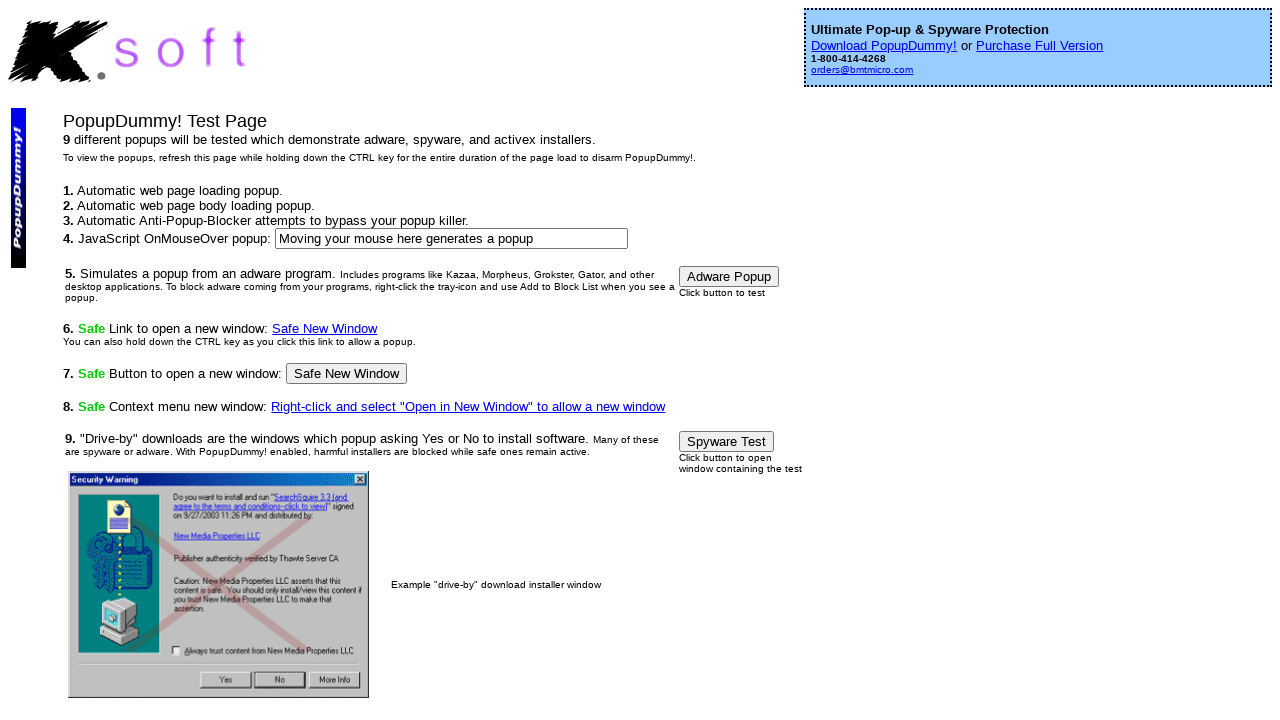

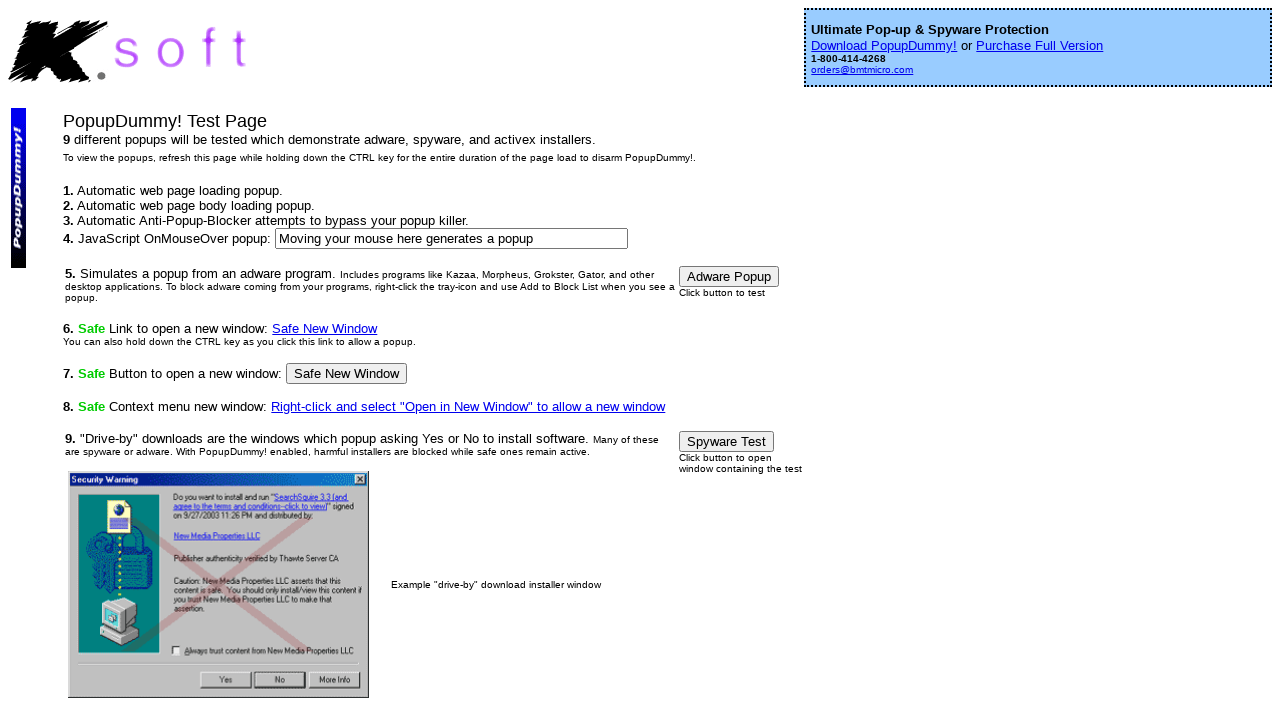